Tests mouse moveTo functionality by moving the mouse to an element and verifying the cursor position is tracked correctly

Starting URL: http://guinea-pig.webdriver.io/pointer.html

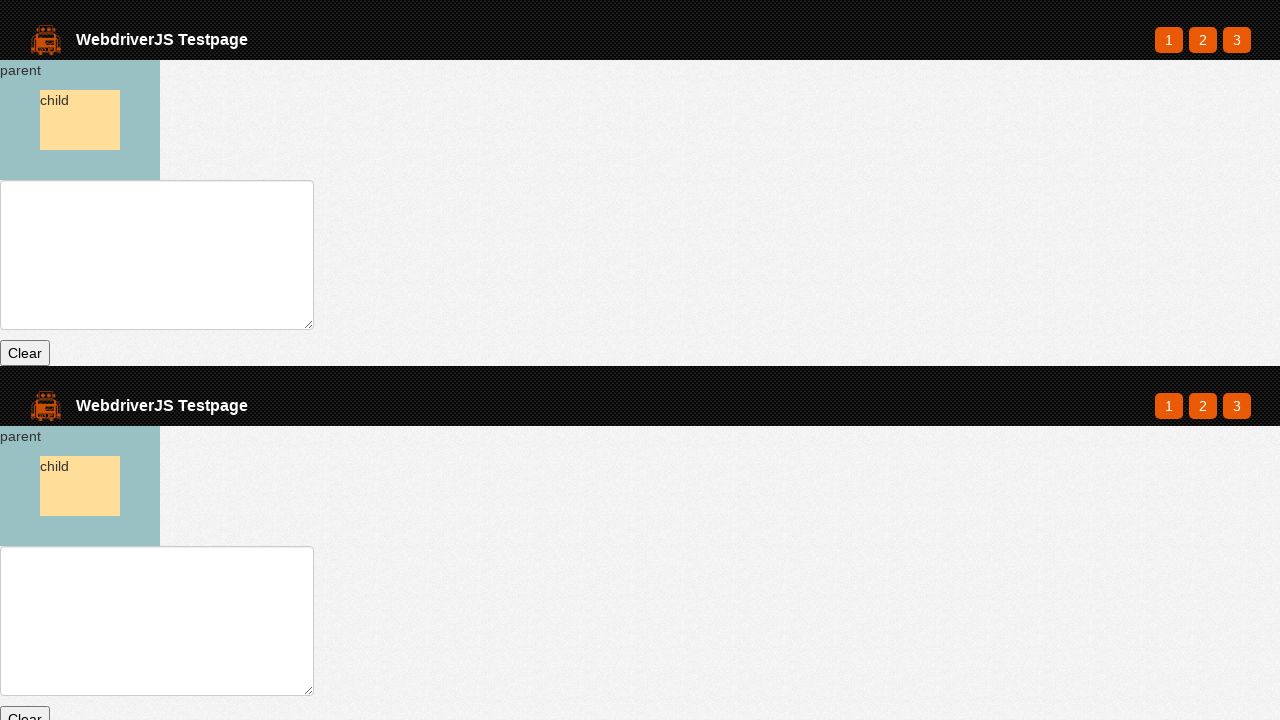

Waited for parent element to exist
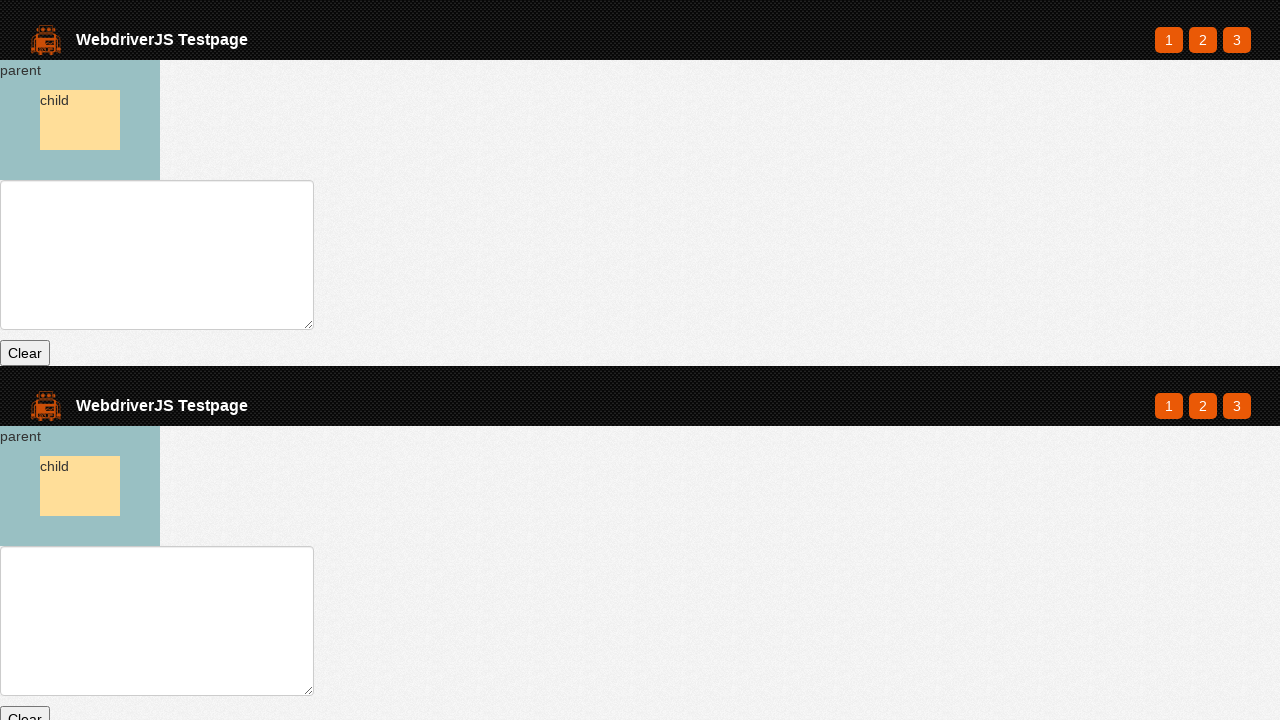

Moved mouse to the center of the parent element at (80, 120) on #parent
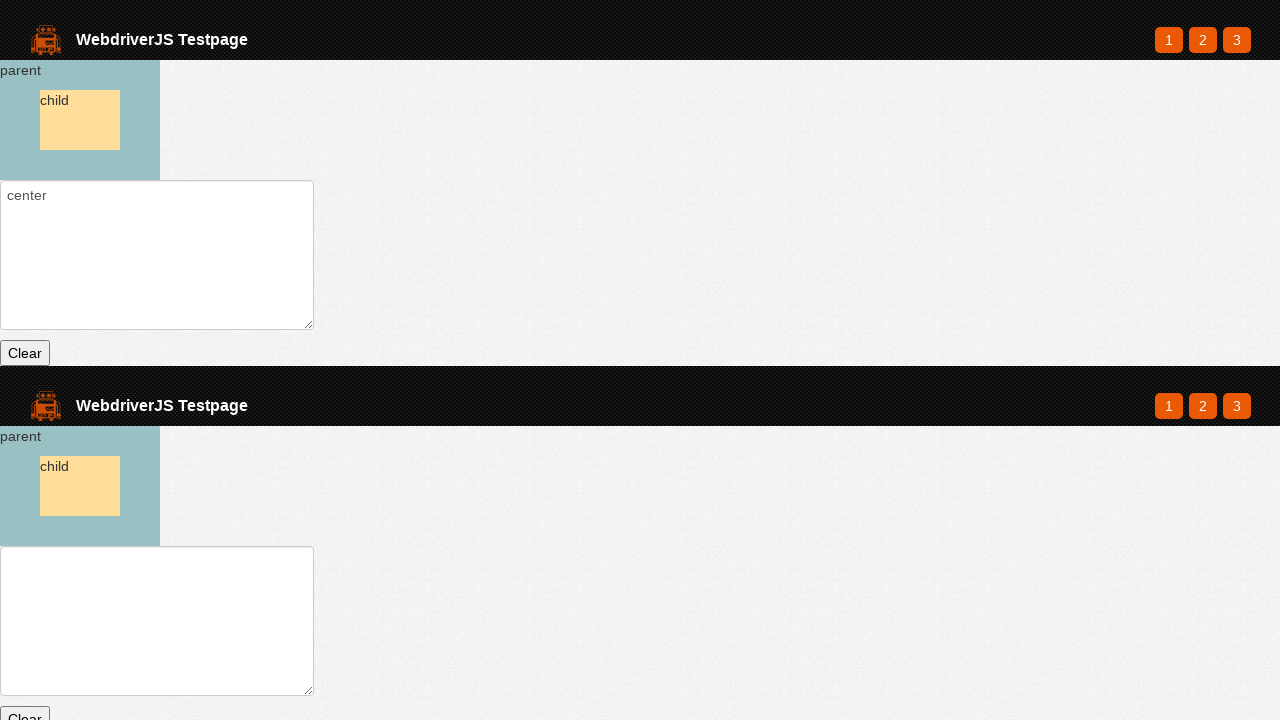

Retrieved text field value
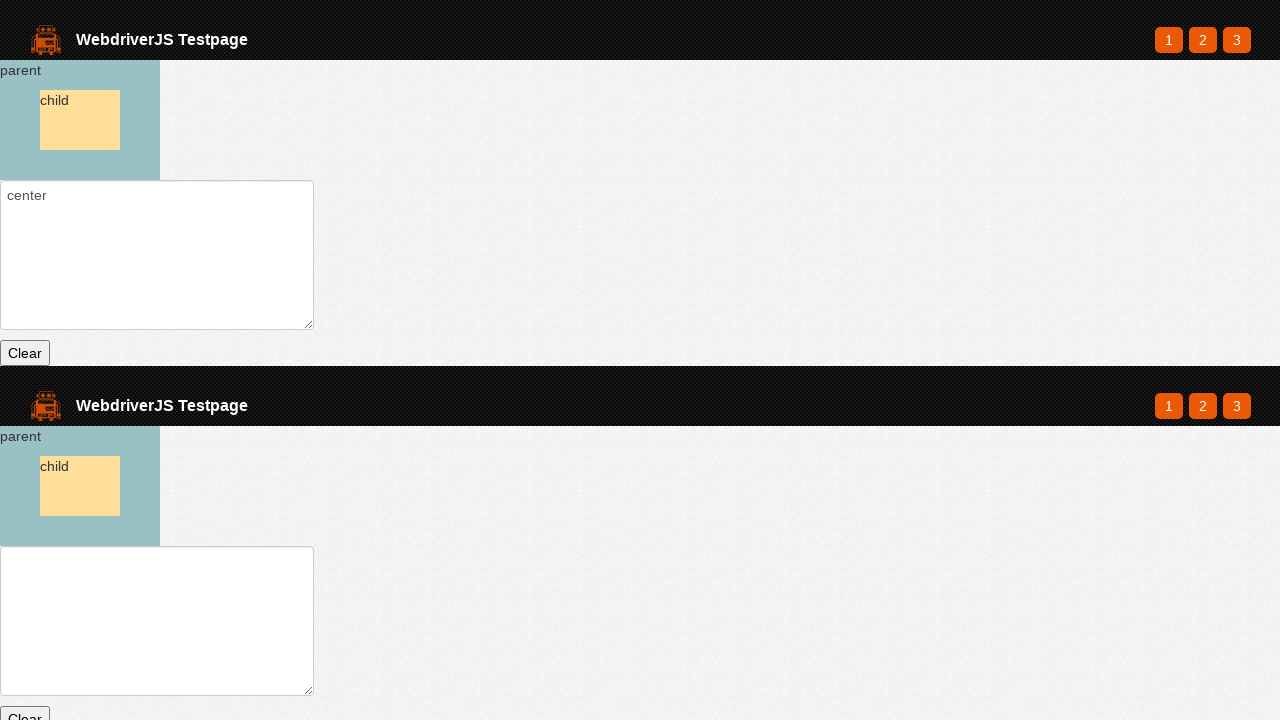

Verified text field contains 'center' - cursor position tracking confirmed
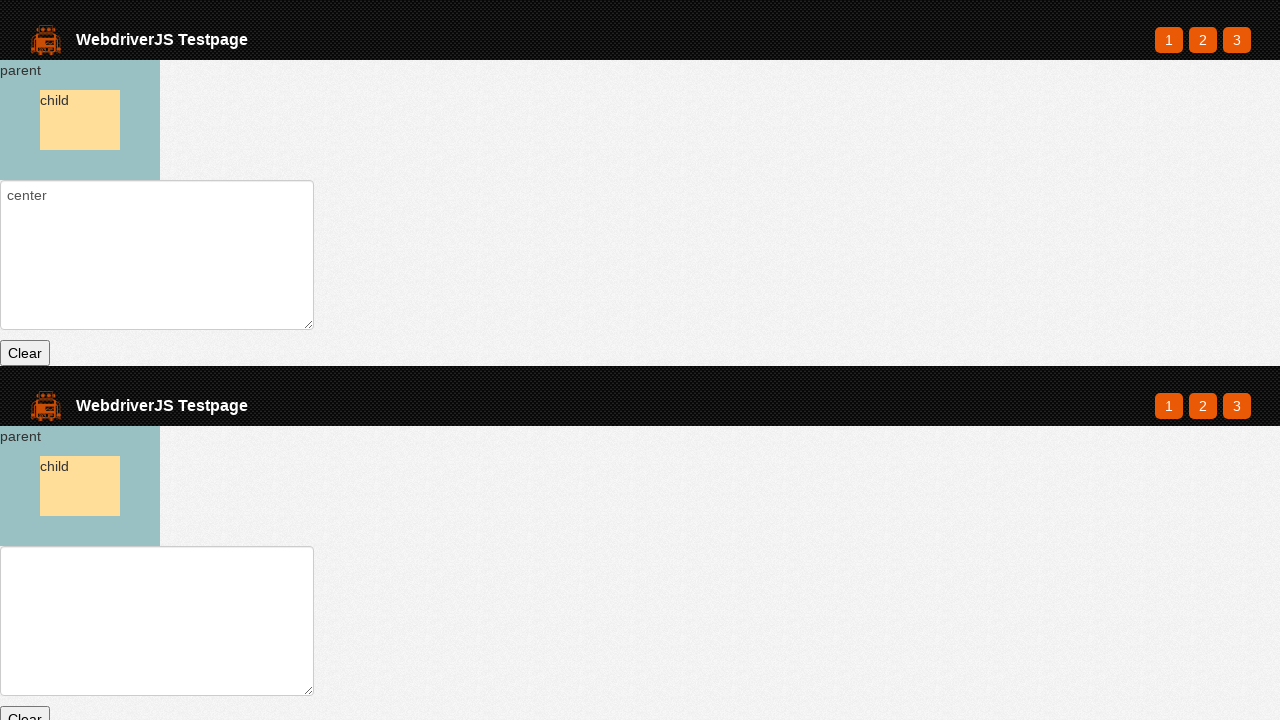

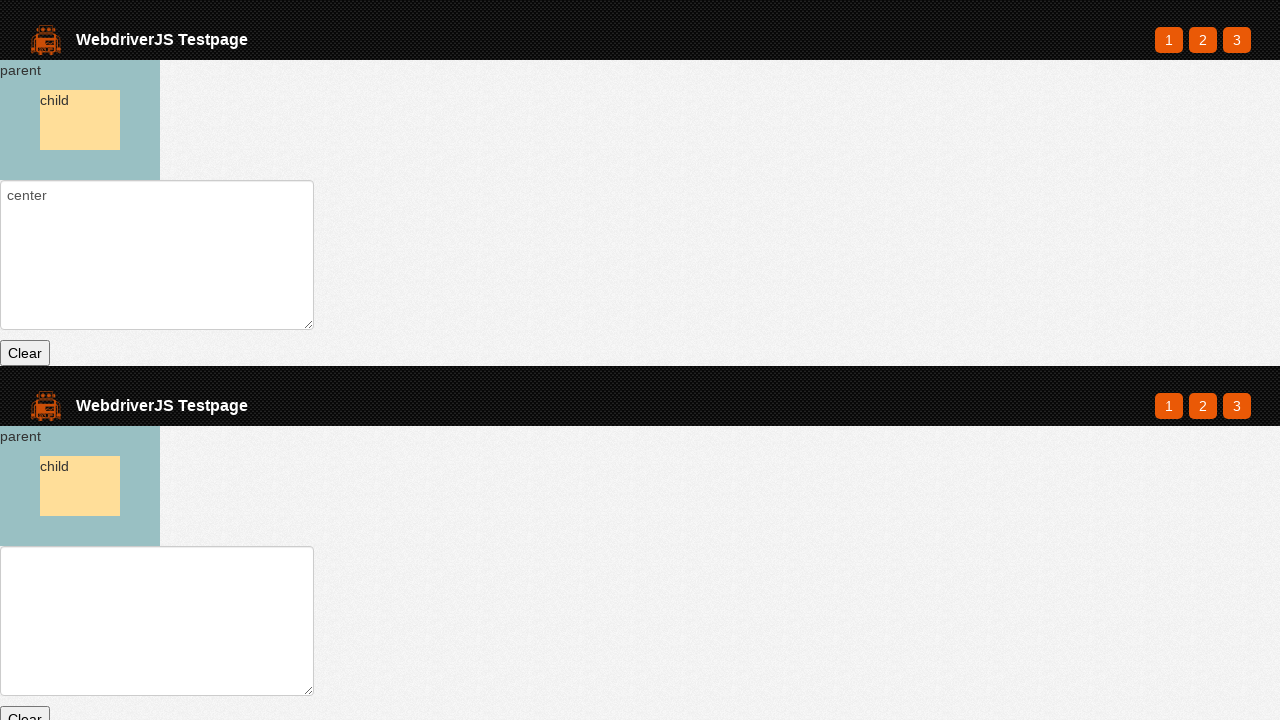